Tests navigation functionality by clicking on the Women category link and verifying the URL changes

Starting URL: https://www.meesho.com/

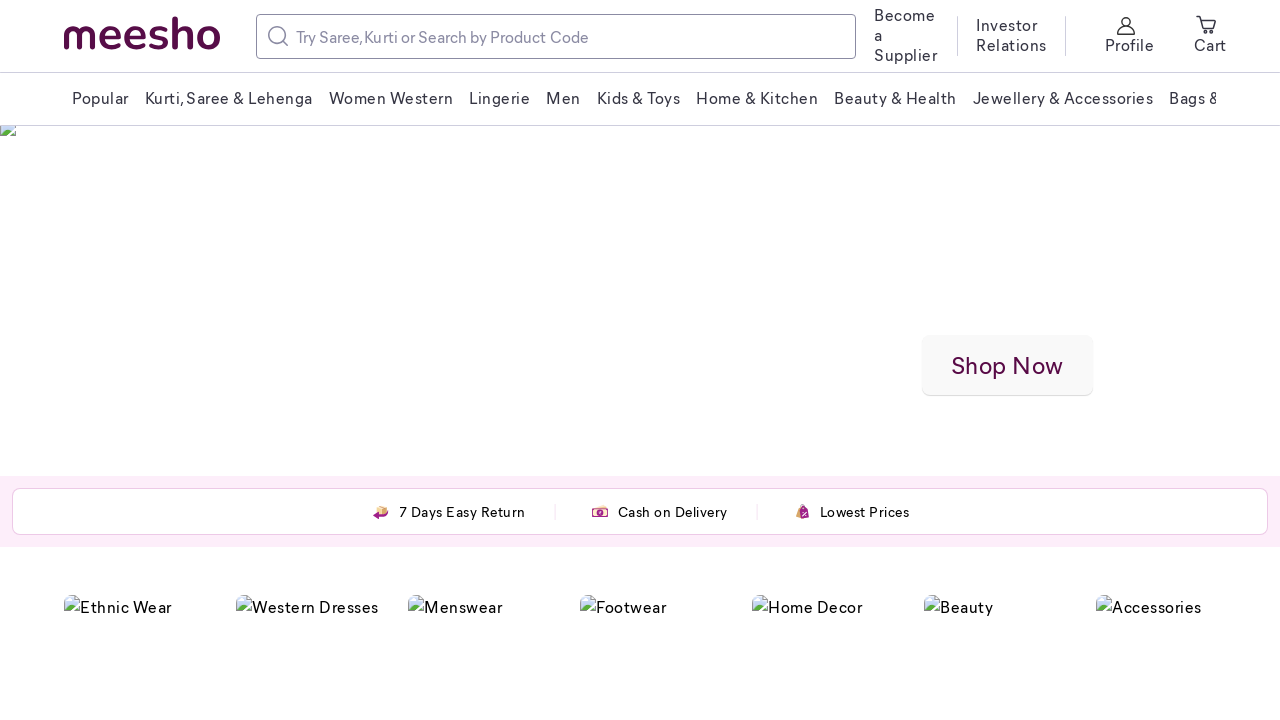

Captured current URL before navigation
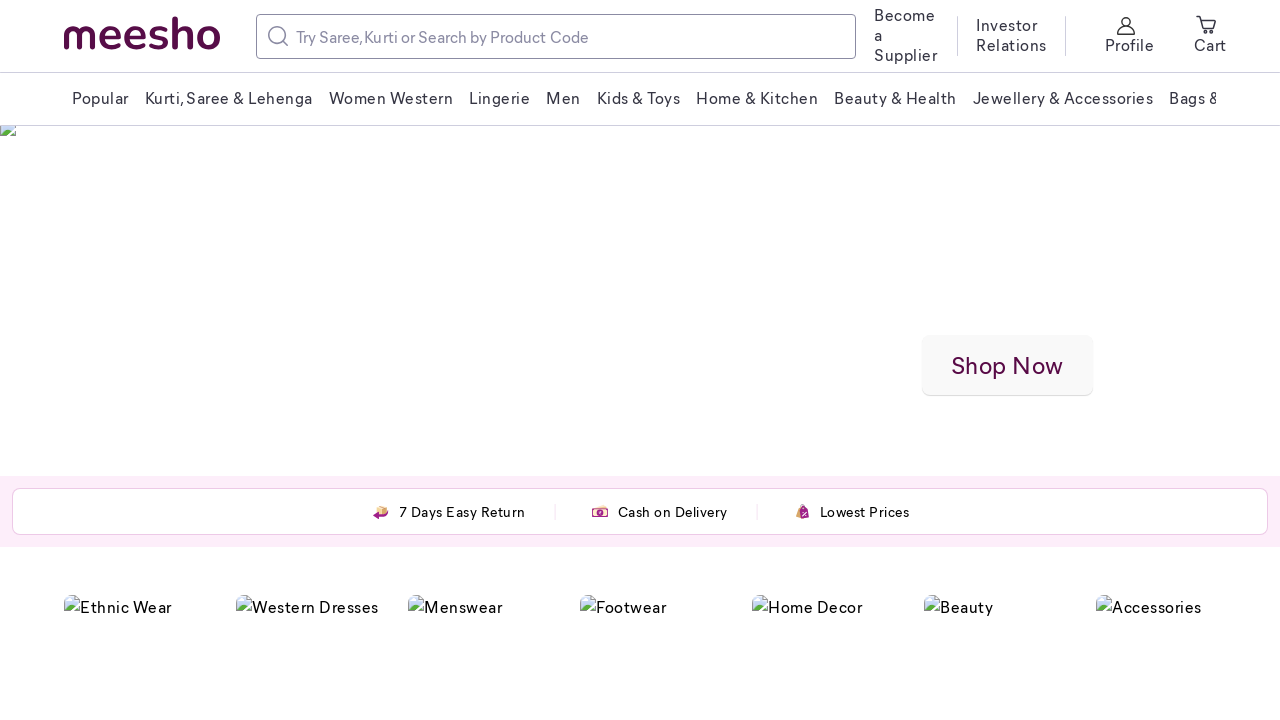

Clicked on Women category link at (1130, 44) on xpath=/html/body/div/div[2]/div[1]/div/div[3]/div[5]/span
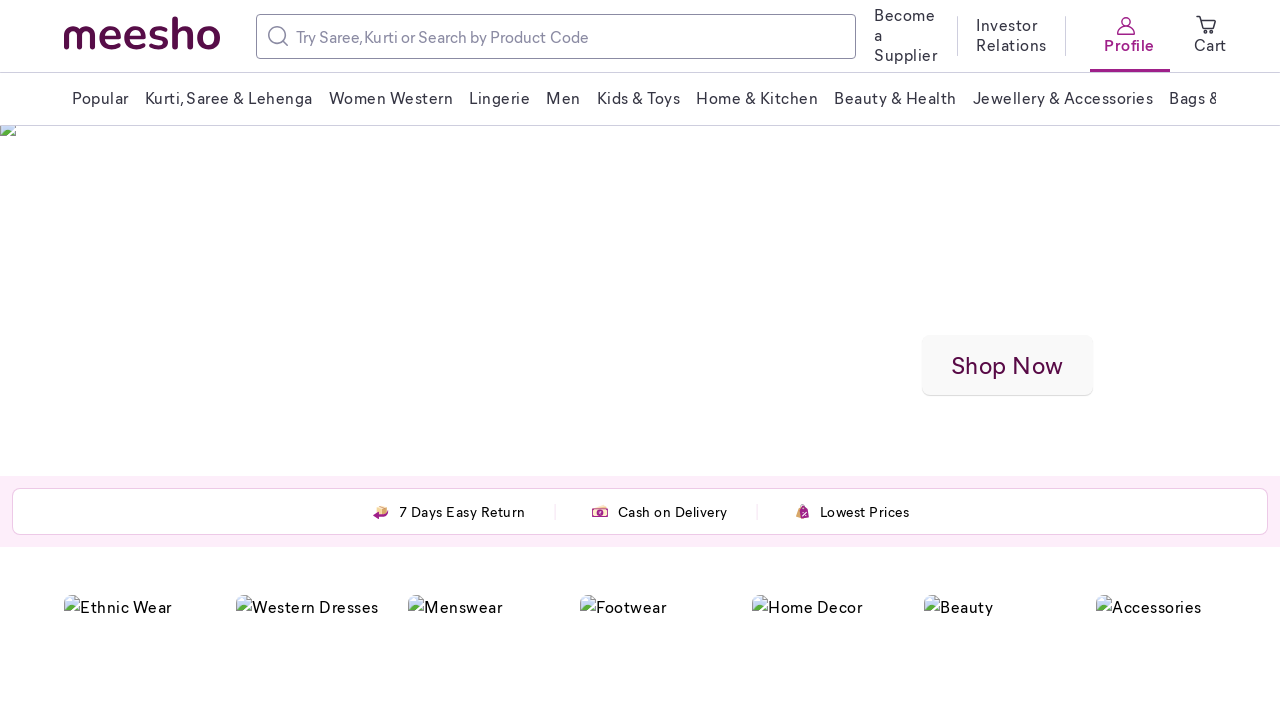

Waited for page to load after navigation
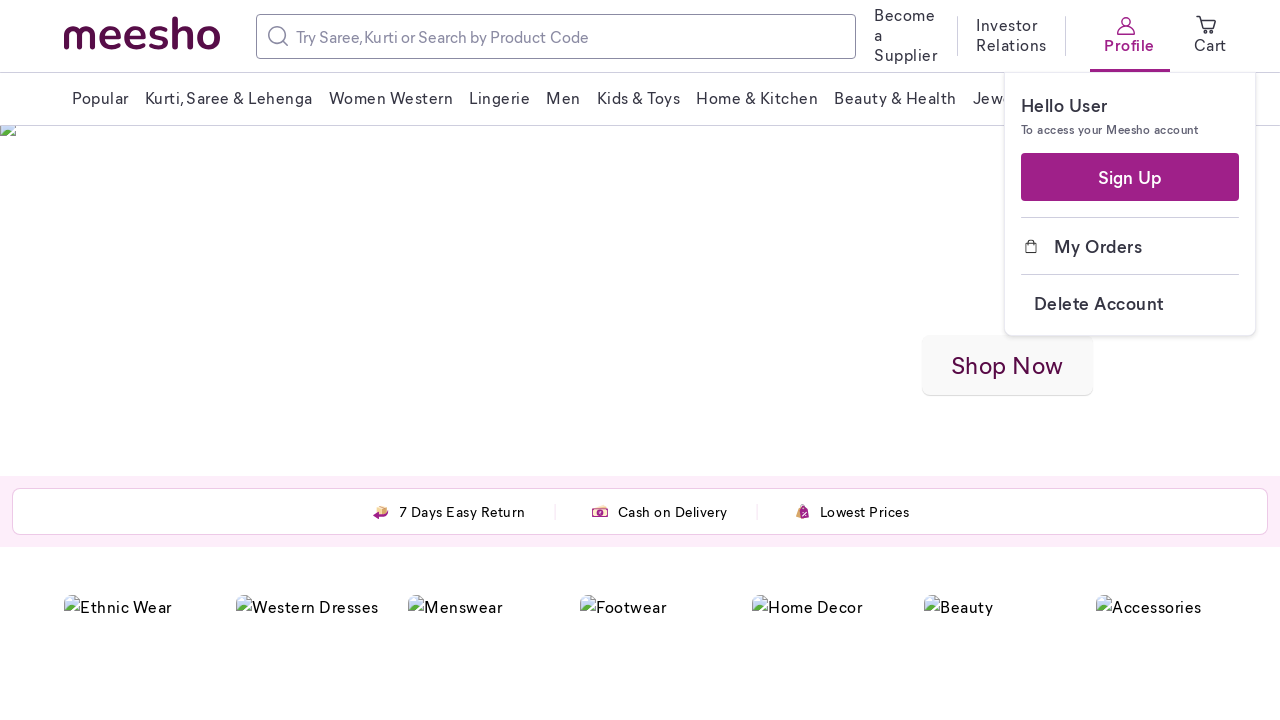

Captured new URL after navigation
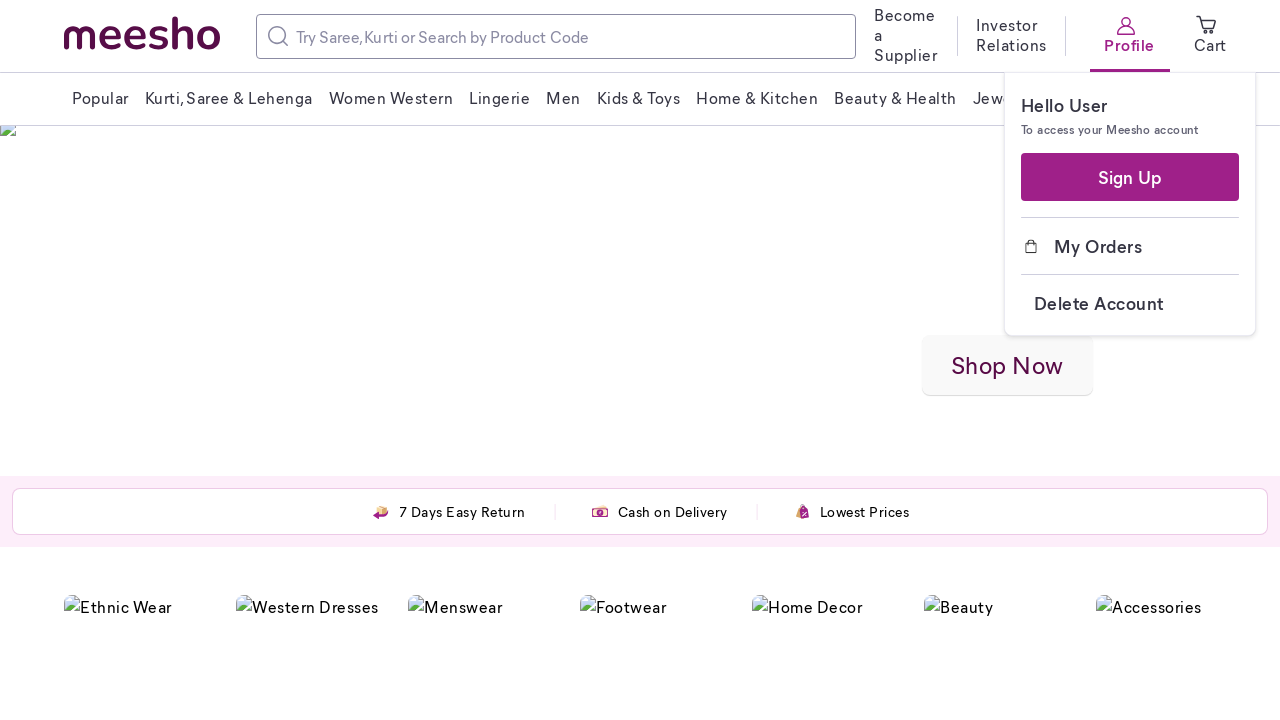

Verification failed: URL did not change
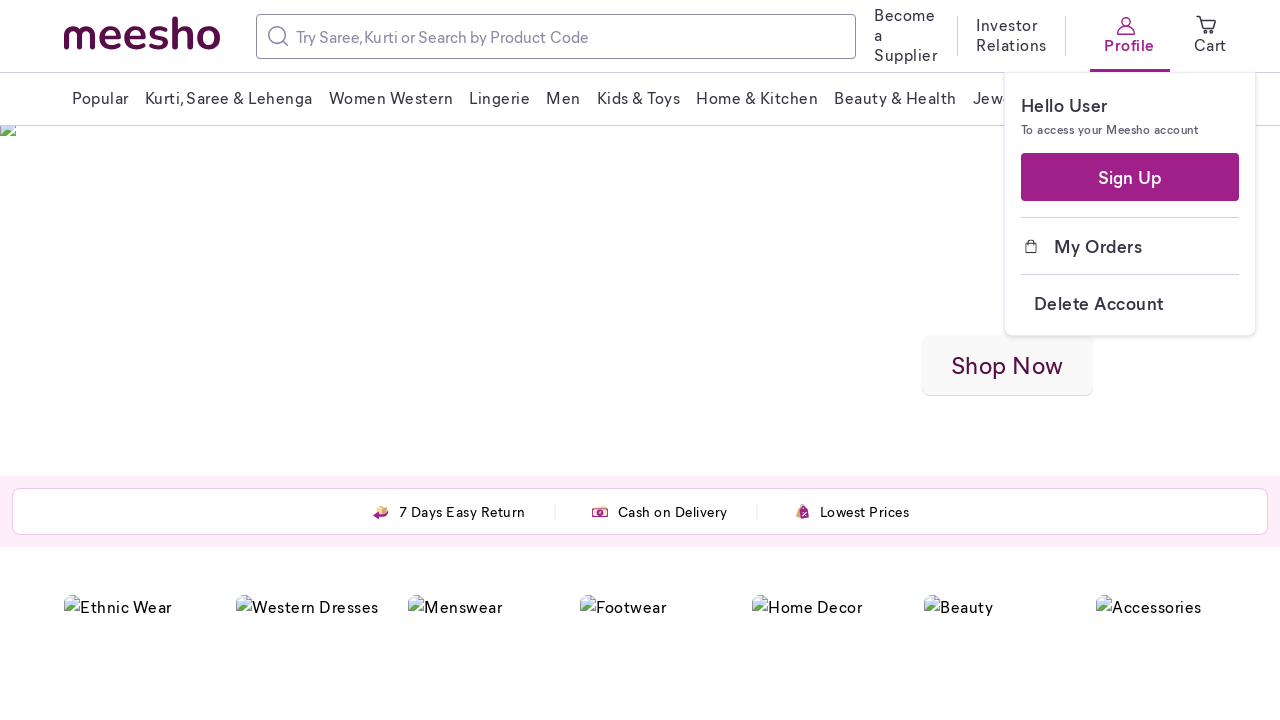

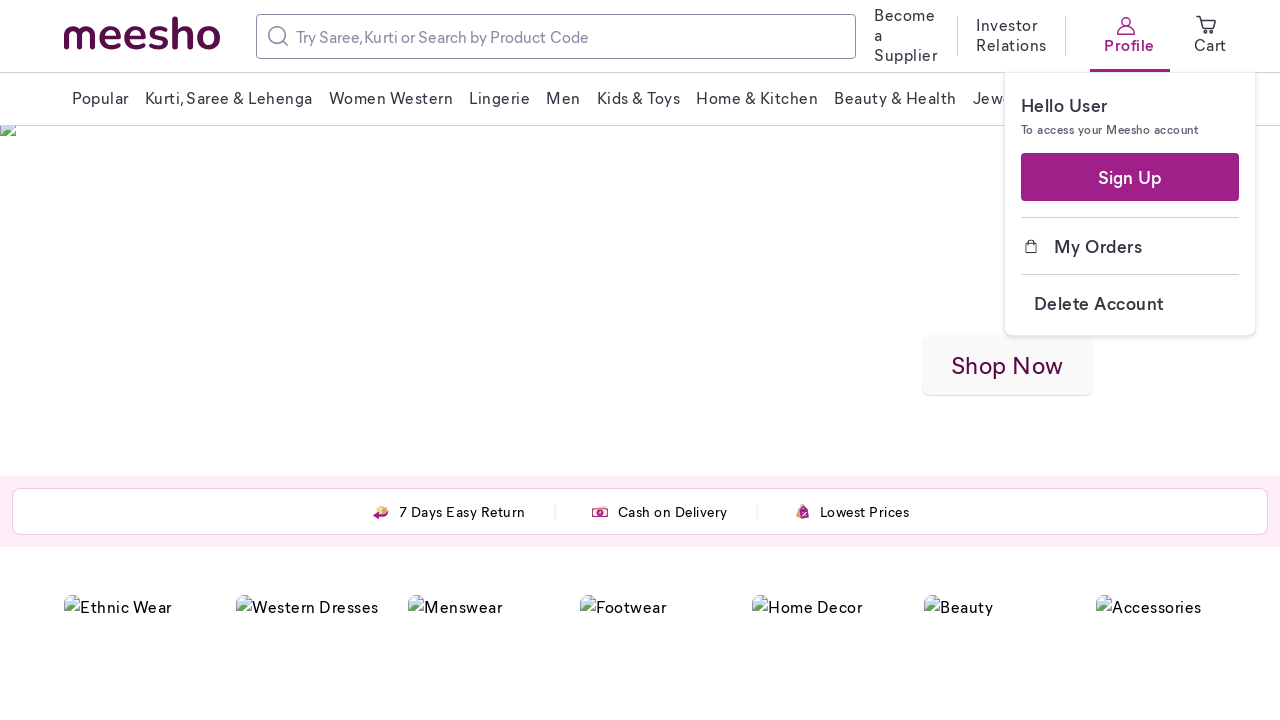